Tests navigation on a notes app by scrolling to the bottom of the page and clicking the "Create an account" link to navigate to the registration page.

Starting URL: https://practice.expandtesting.com/notes/app

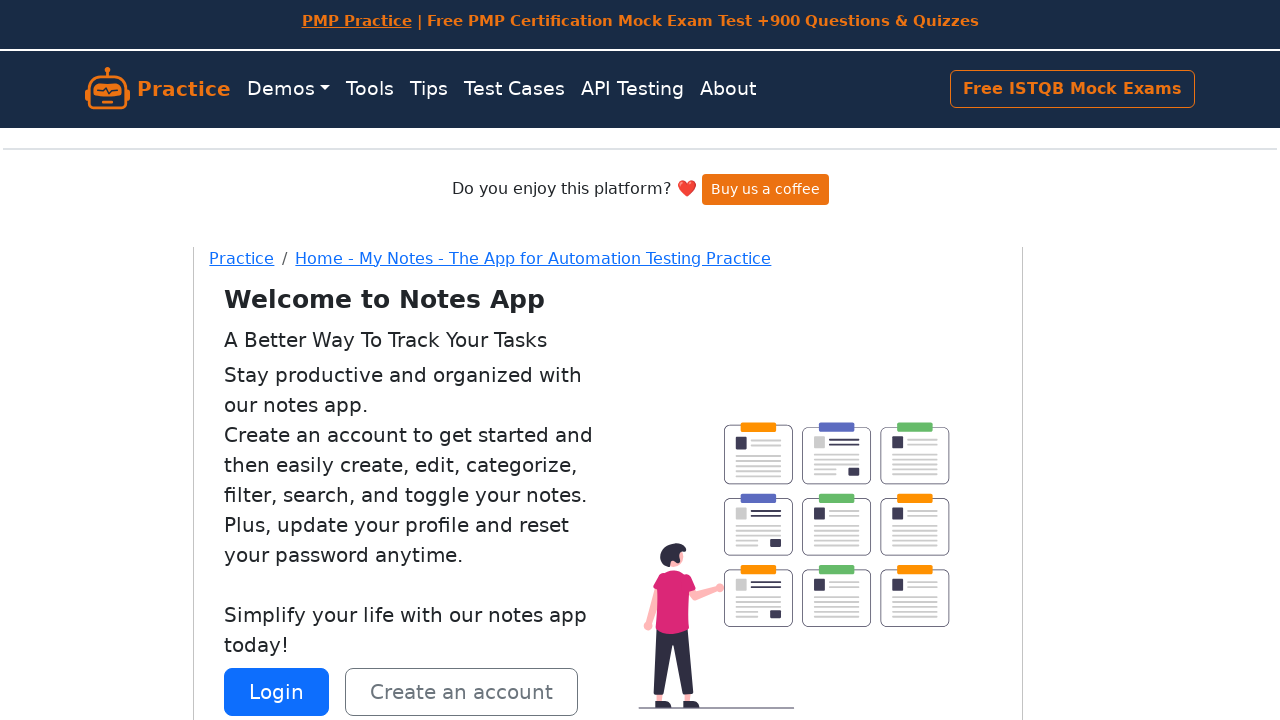

Scrolled to bottom of notes app page
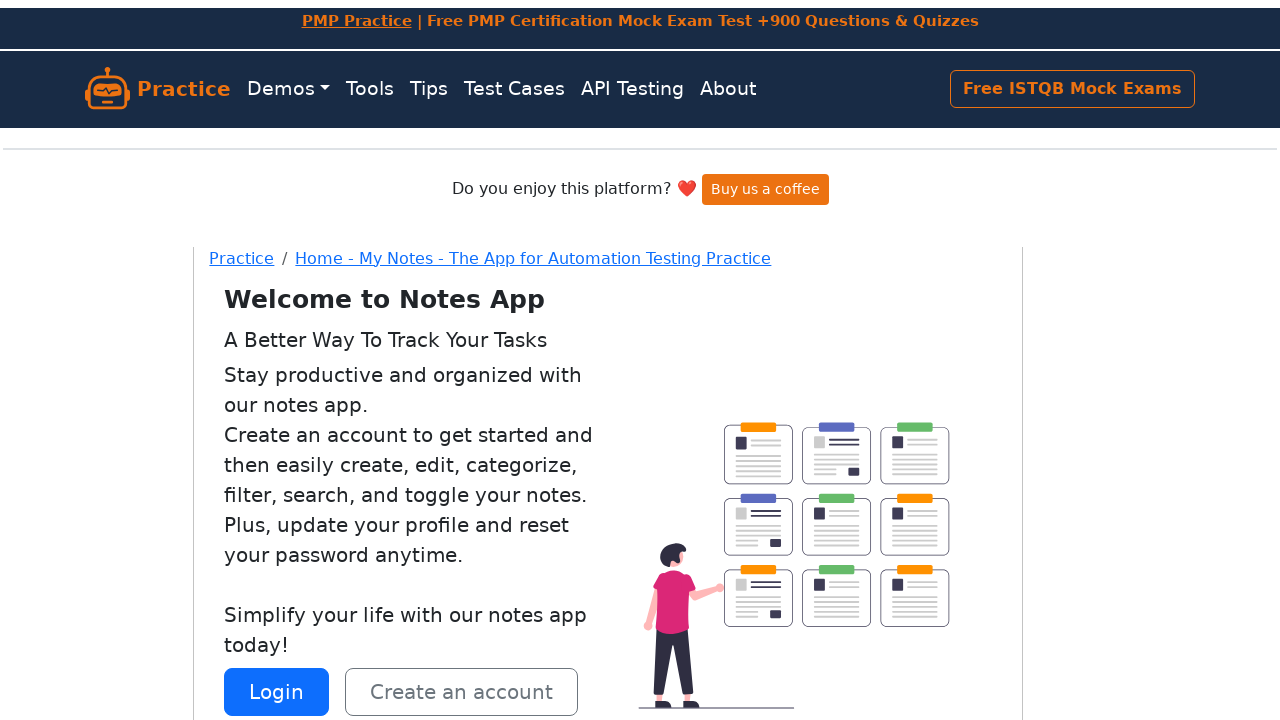

Waited 1 second for lazy-loaded content to load
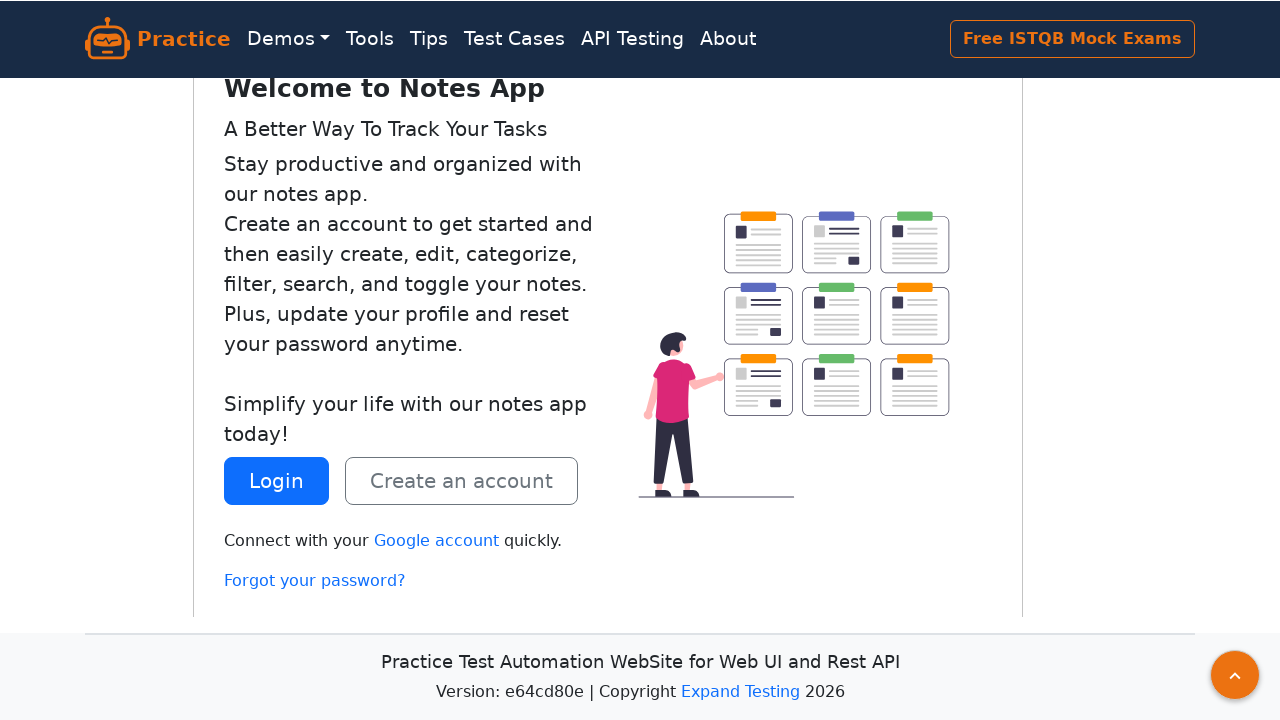

Clicked 'Create an account' link at (410, 298) on text=Create an account
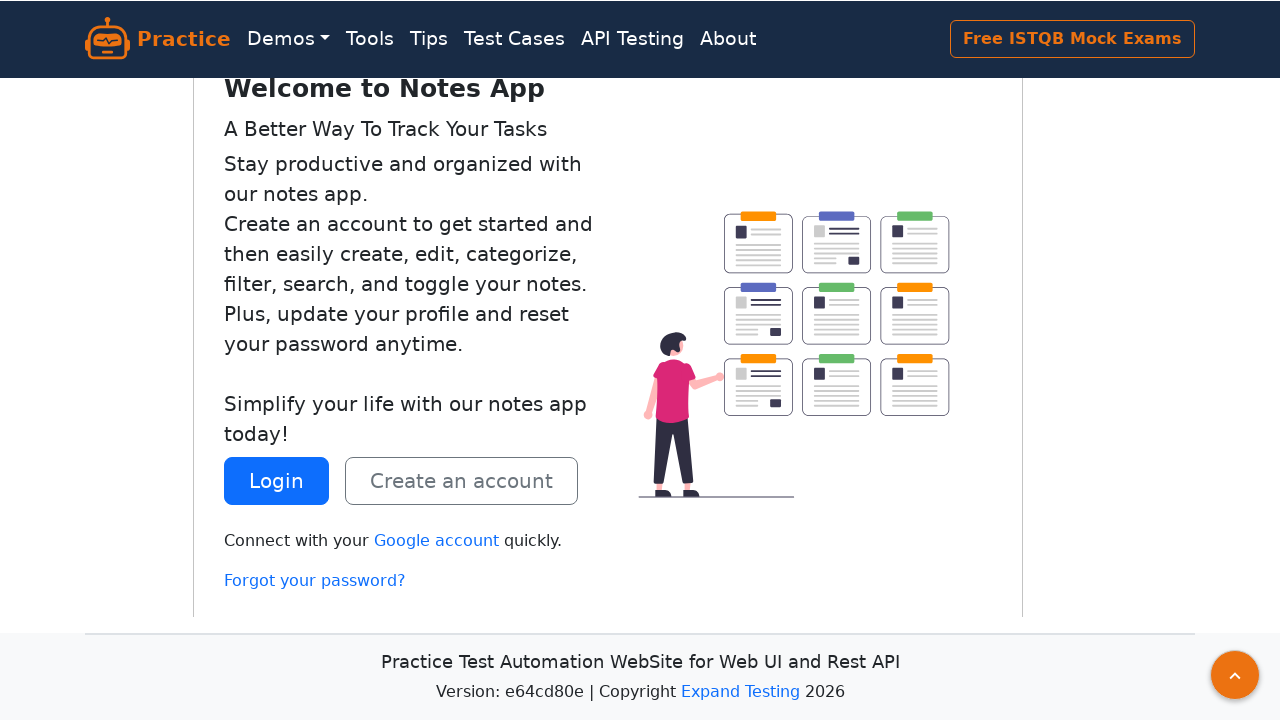

Navigation to registration page completed
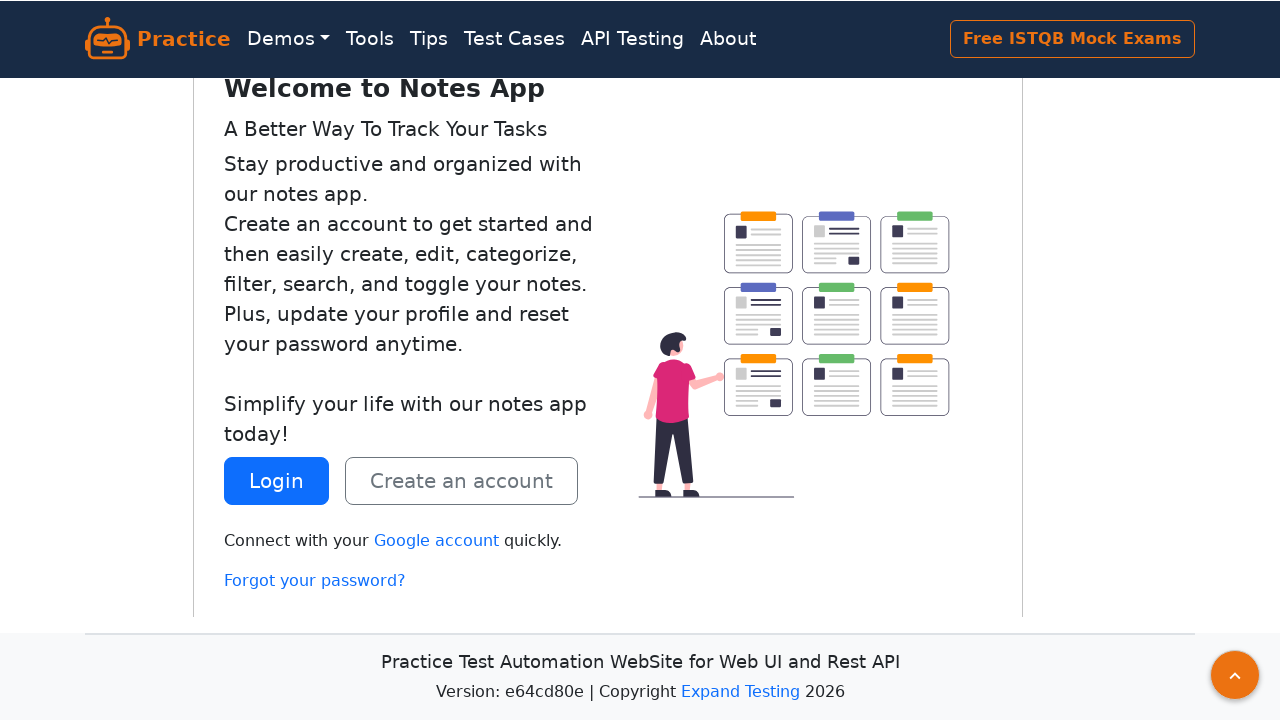

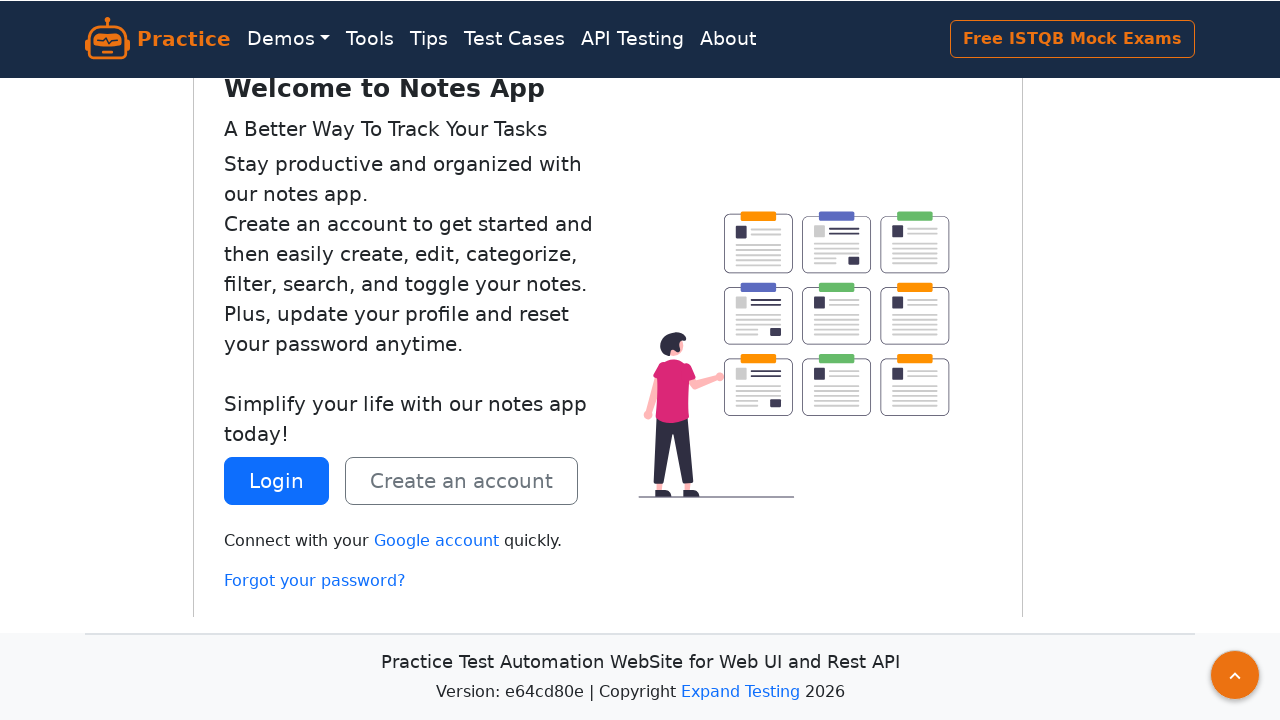